Tests navigation to the ToTheNew website and clicks on the "contact us" link to verify the navigation works correctly.

Starting URL: https://www.tothenew.com

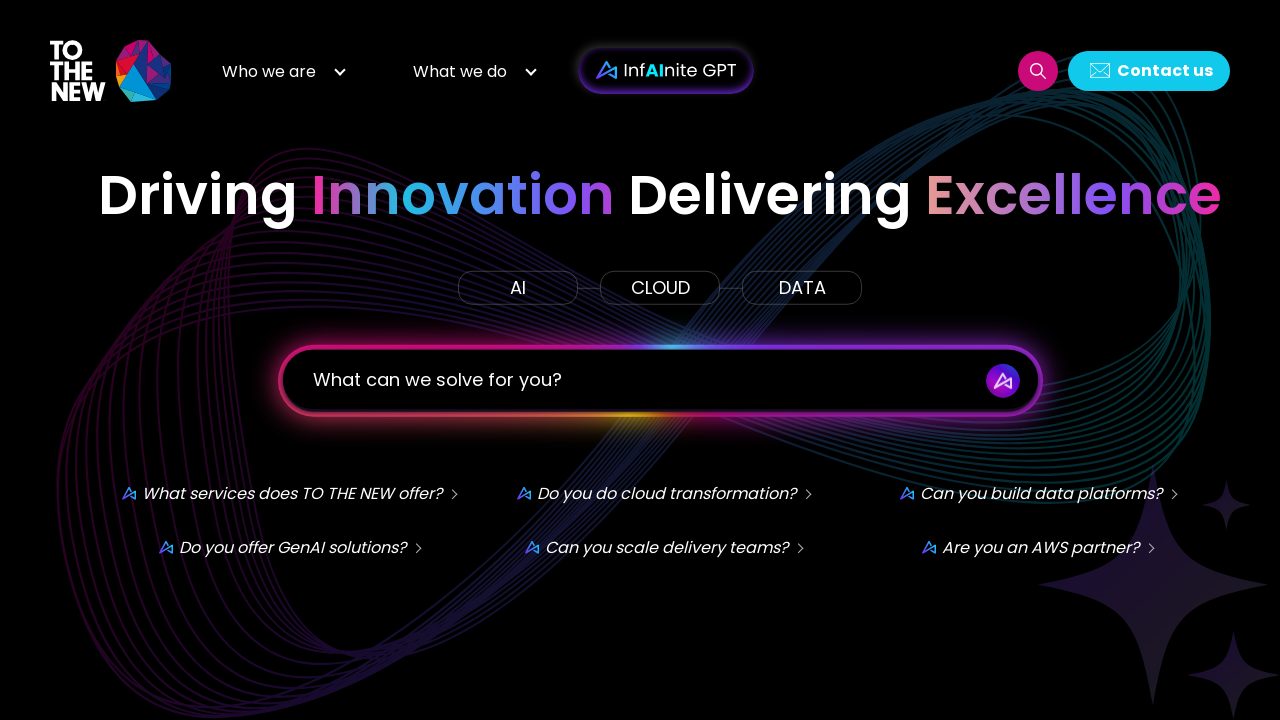

Navigated to https://www.tothenew.com
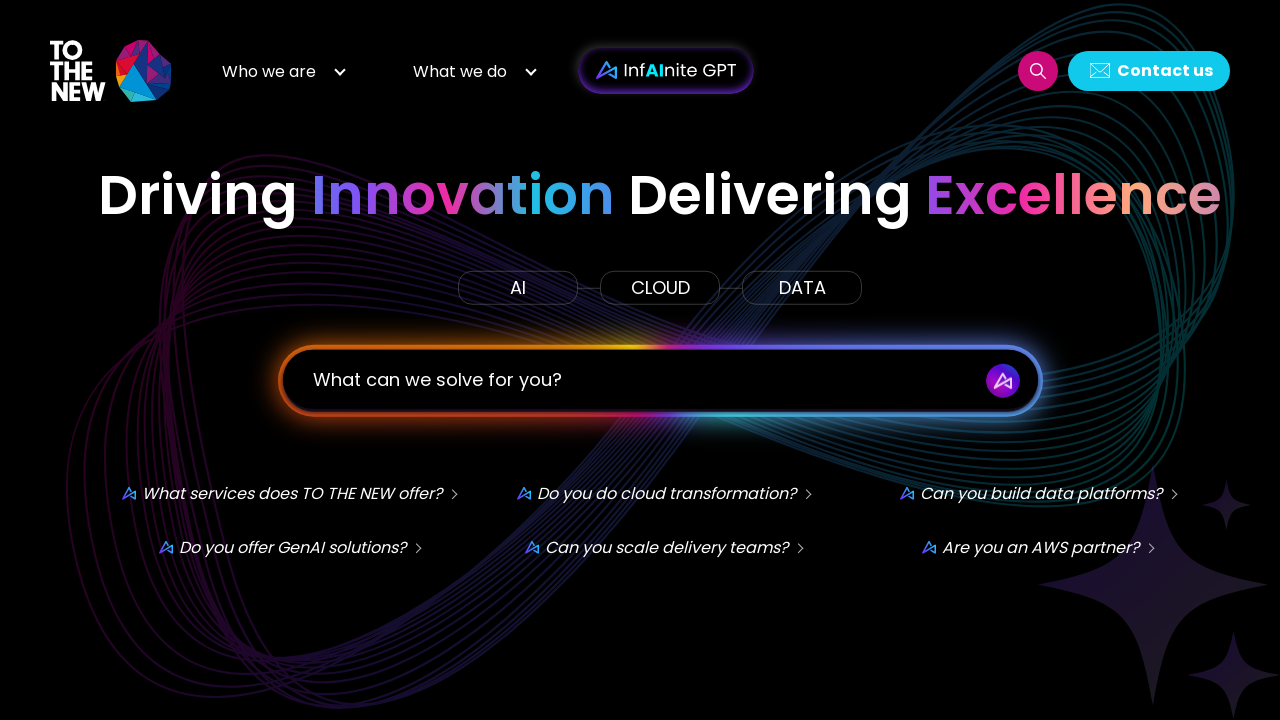

Clicked on the 'contact us' link at (1149, 70) on a:text('contact us')
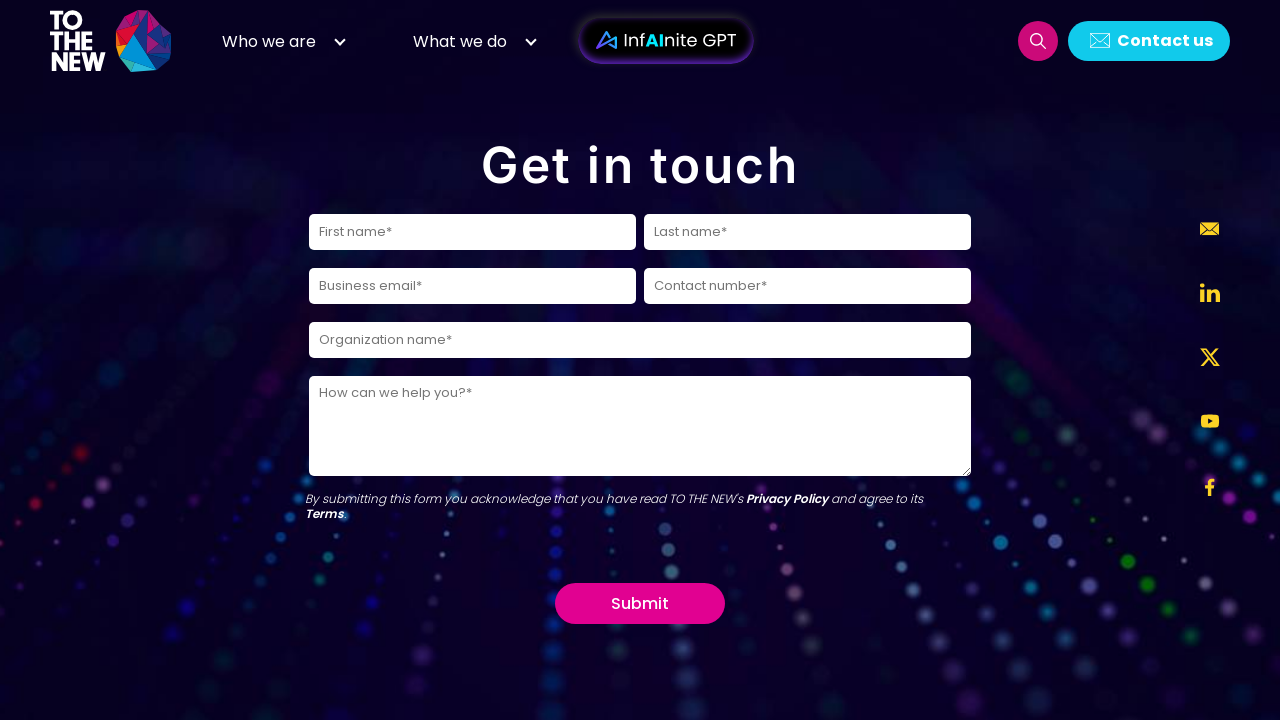

Contact page loaded successfully (domcontentloaded)
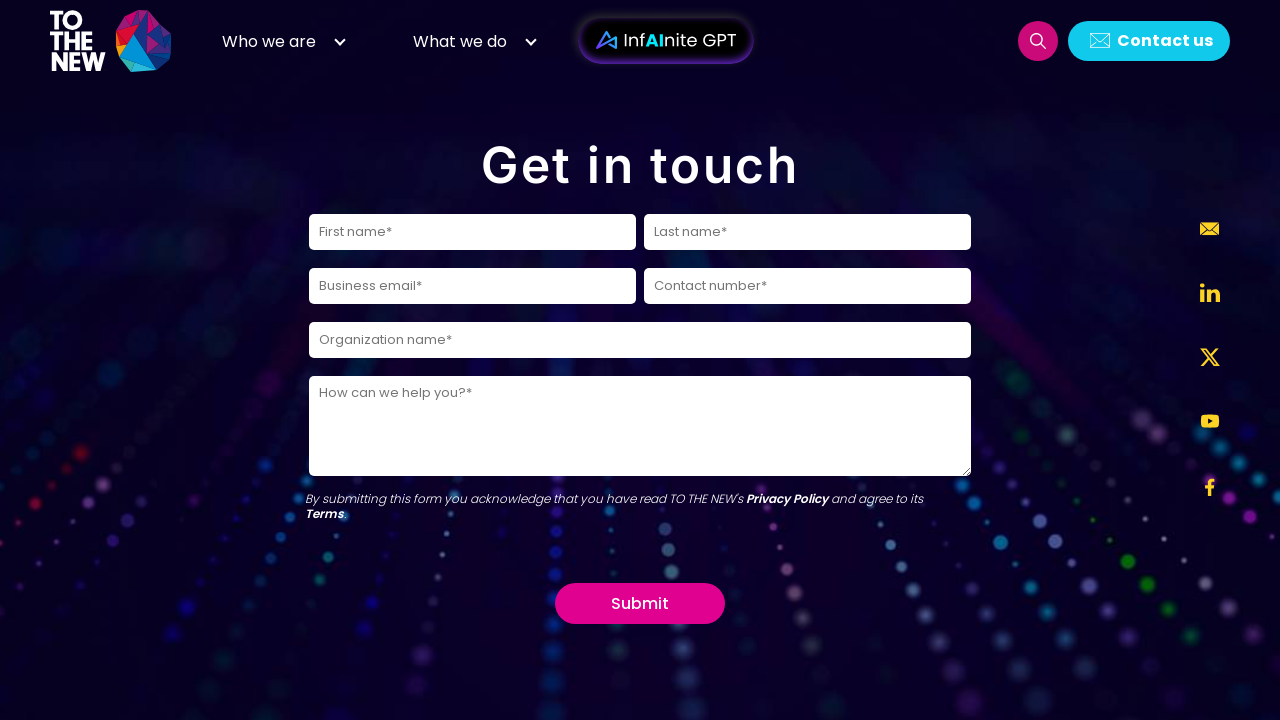

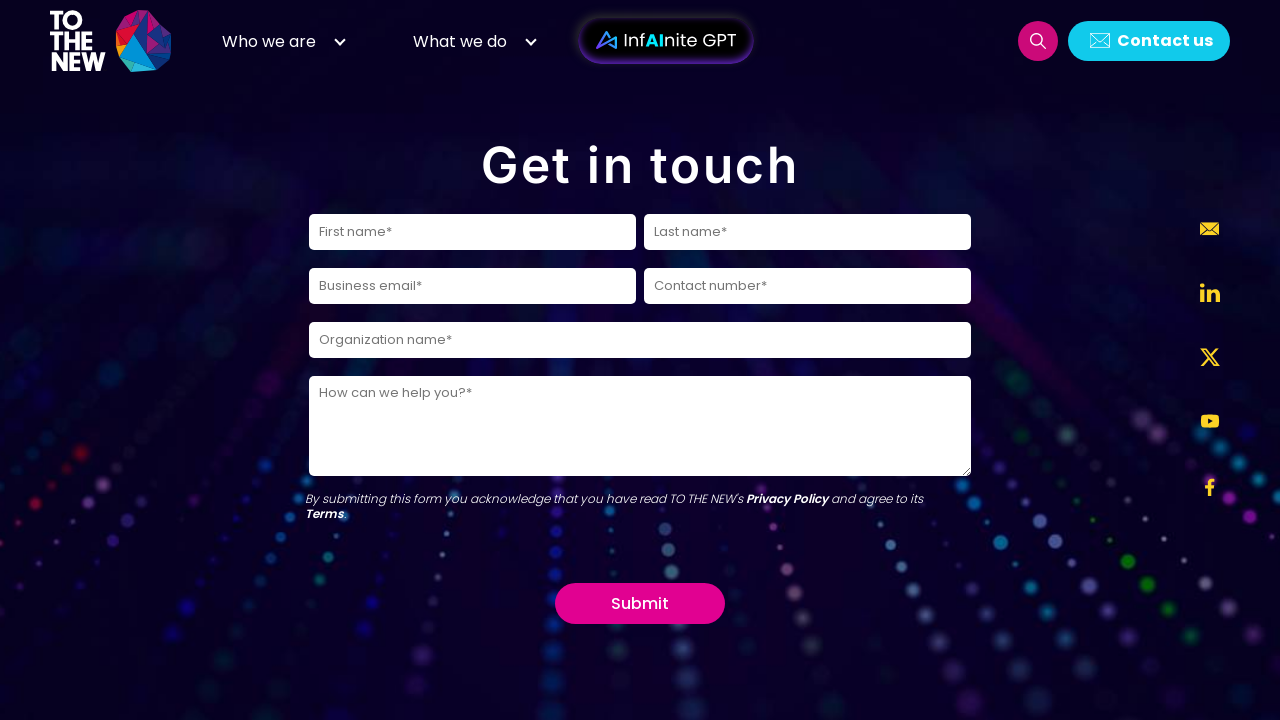